Tests dynamic XPath locator strategies by verifying that hint text elements ("Username : Admin" and "Password : admin123") are displayed on the OrangeHRM demo login page. This is not a login test - it only checks element visibility using different XPath patterns.

Starting URL: https://opensource-demo.orangehrmlive.com/web/index.php/auth/login

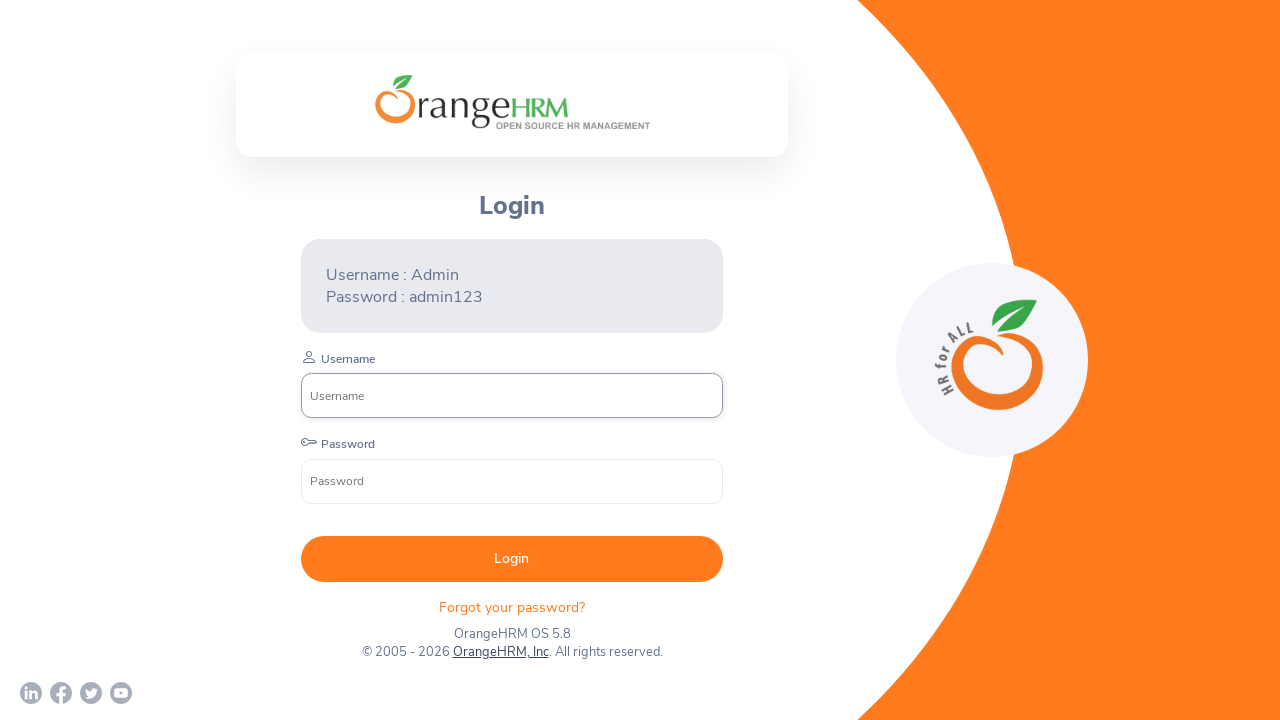

Located username hint text element using XPath .='Username : Admin' syntax
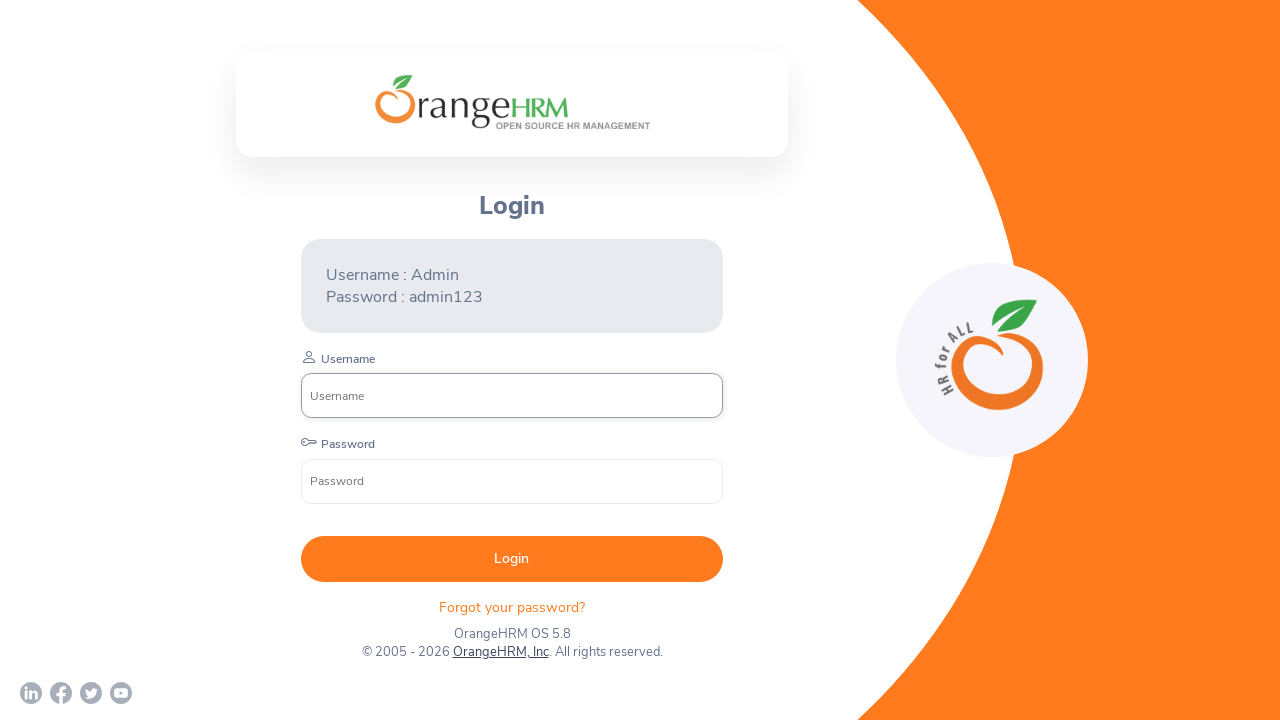

Verified 'Username : Admin' hint text is visible
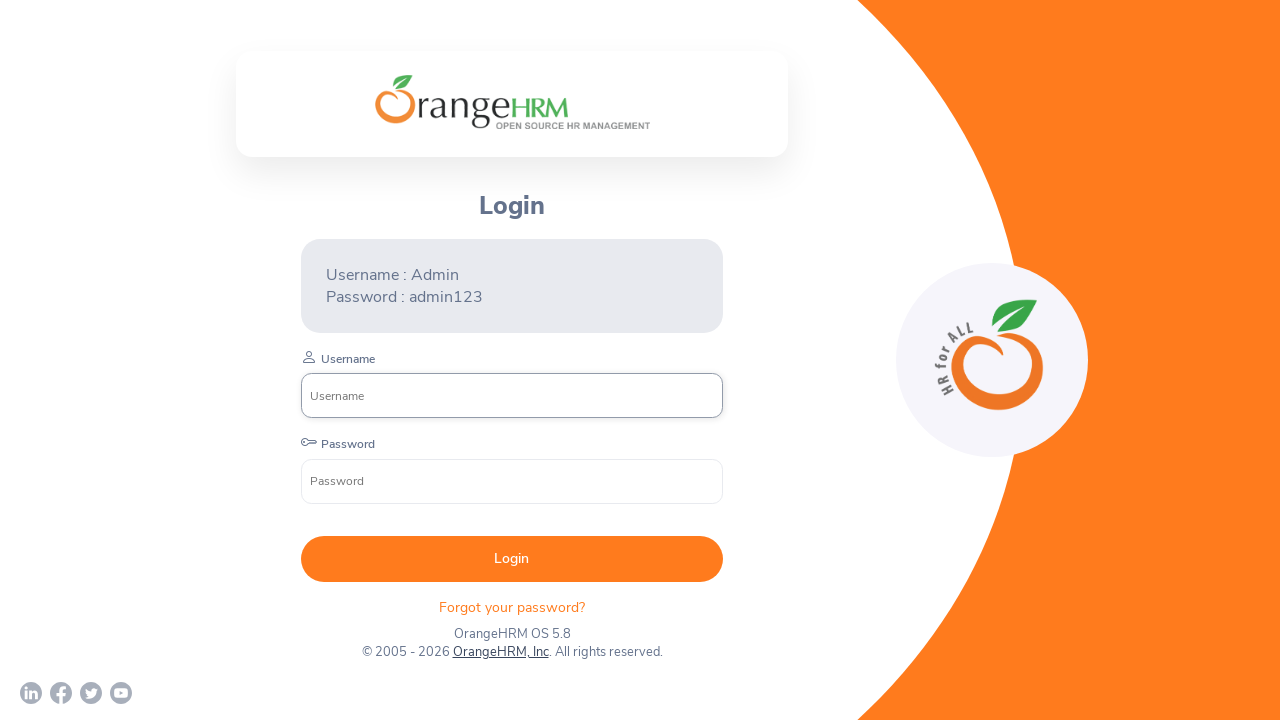

Located password hint text element using XPath .='Password : admin123' syntax
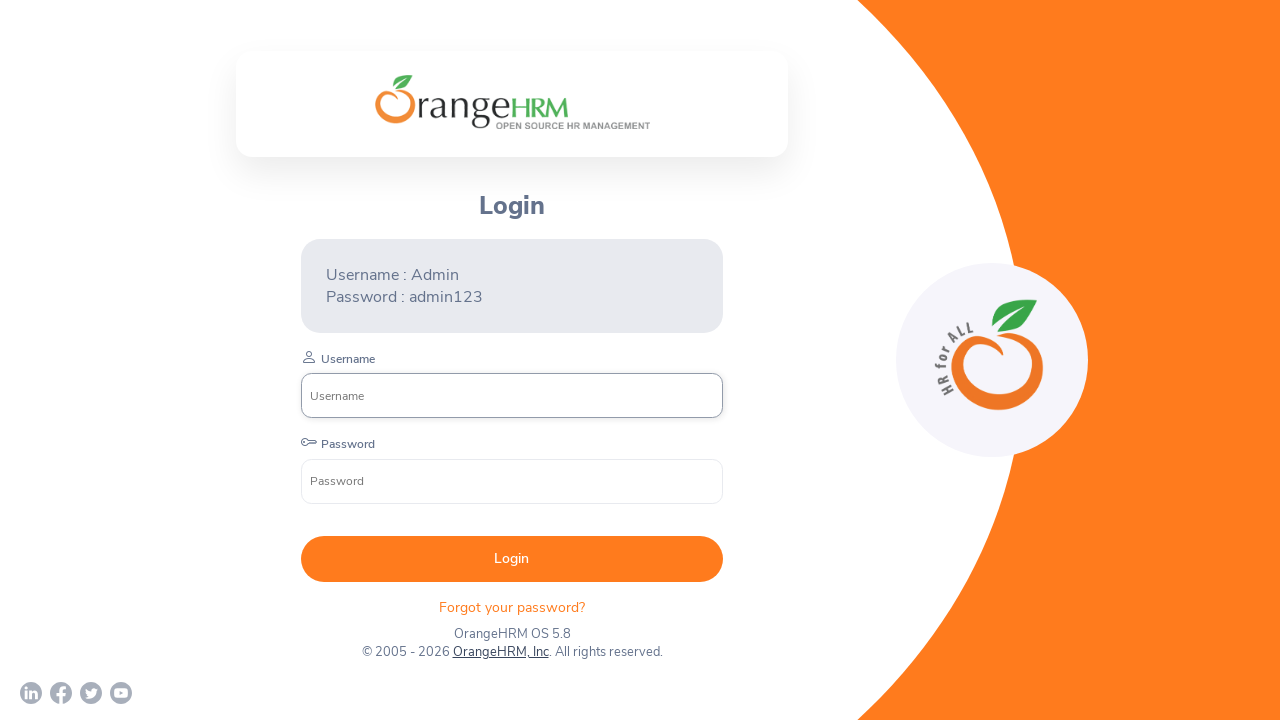

Verified 'Password : admin123' hint text is visible
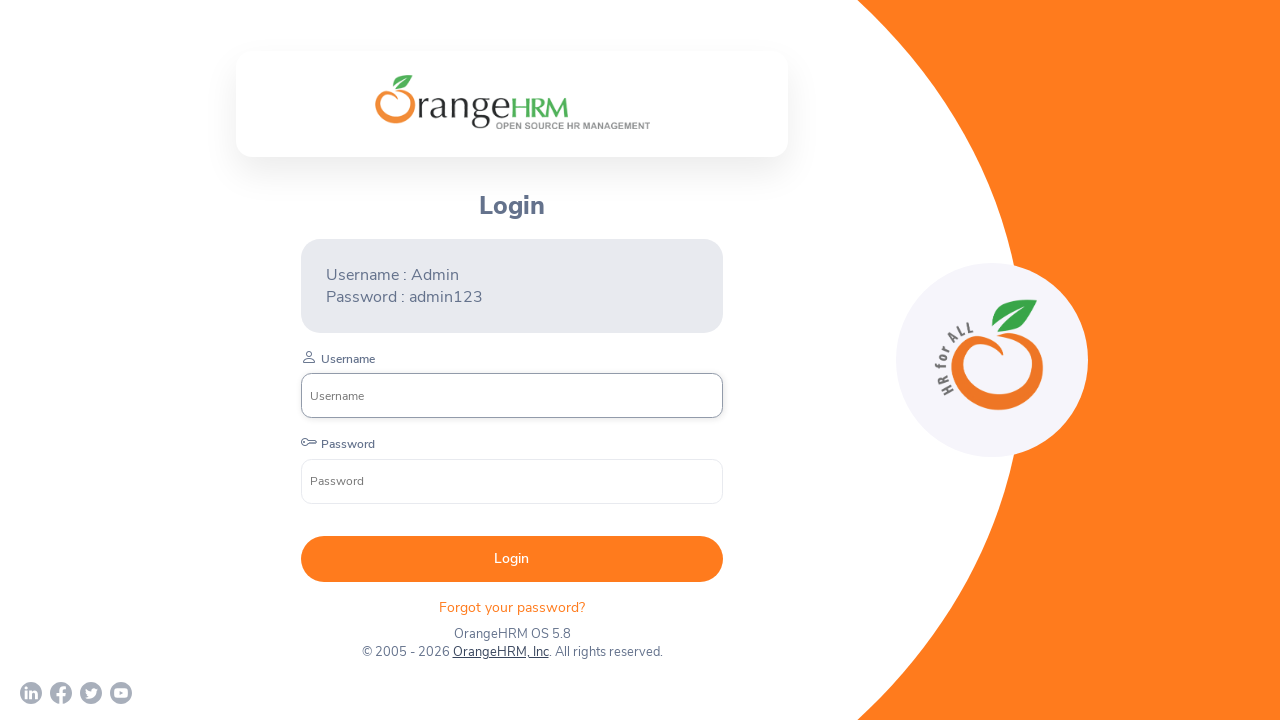

Located username hint text element using XPath text()='Username : Admin' syntax
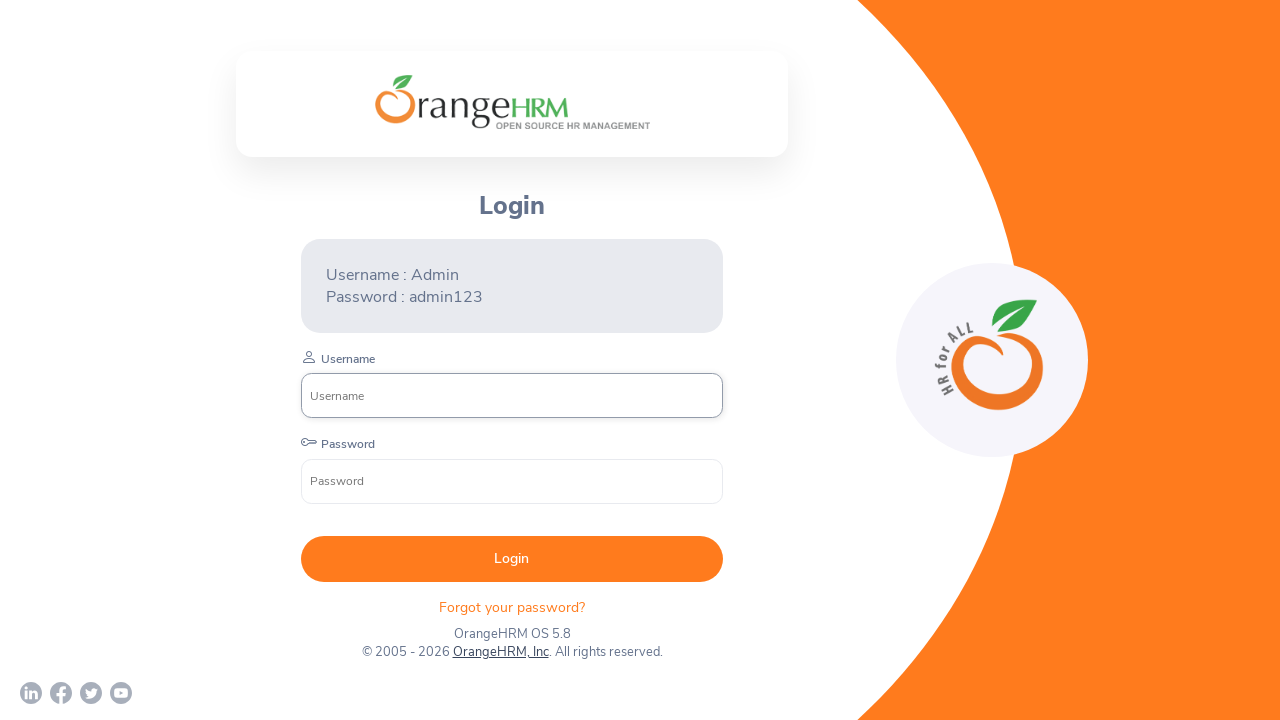

Verified 'Username : Admin' hint text is visible using text() syntax
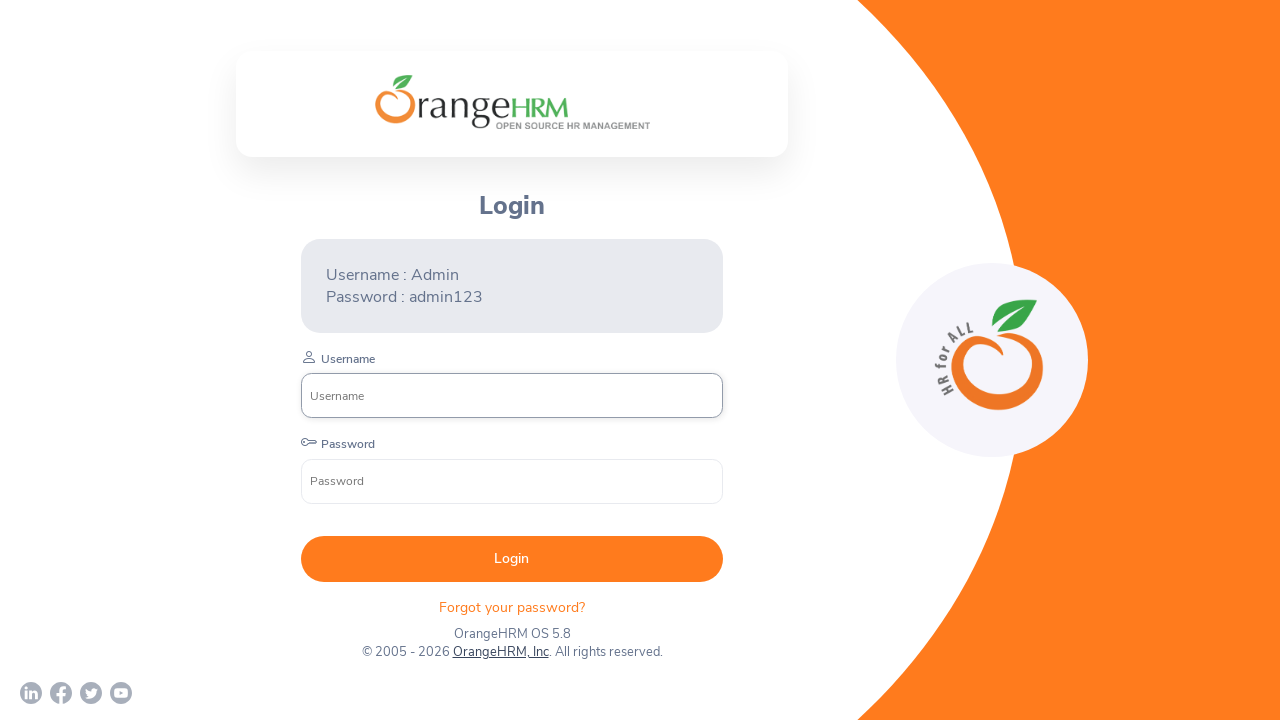

Located password hint text element using XPath contains(text(),'Passw') syntax
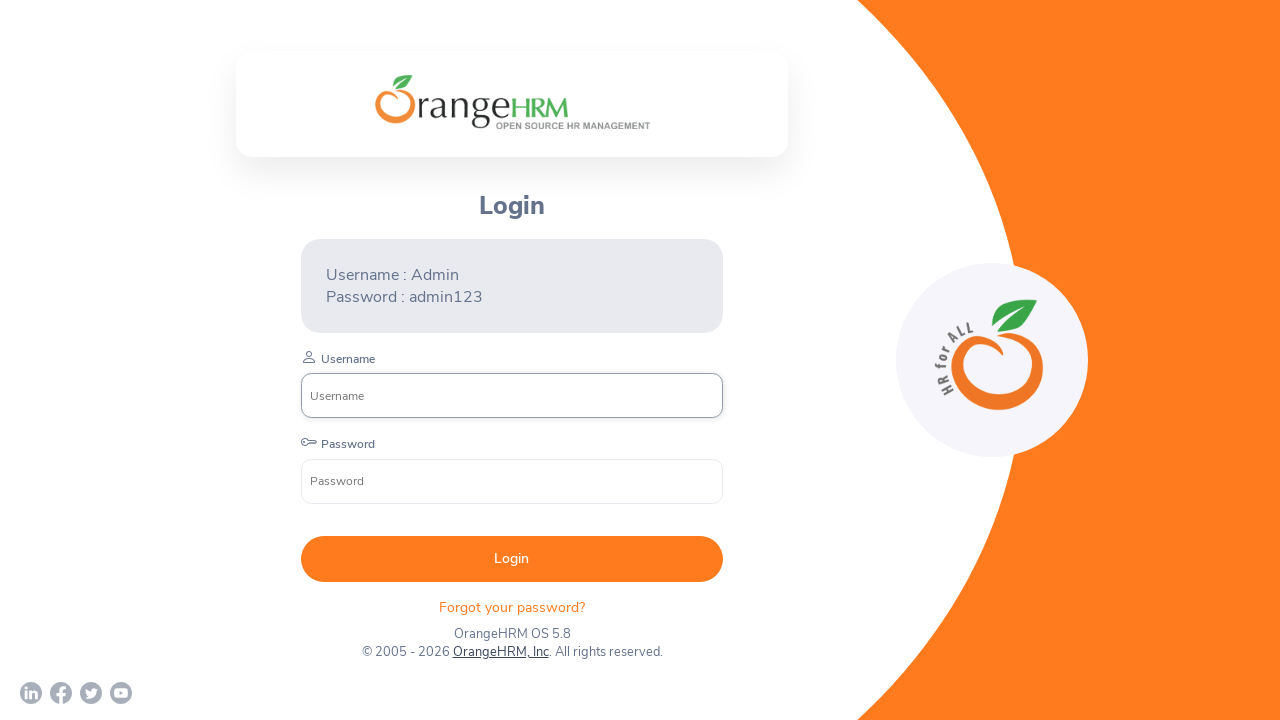

Verified password hint text containing 'Passw' is visible using contains() syntax
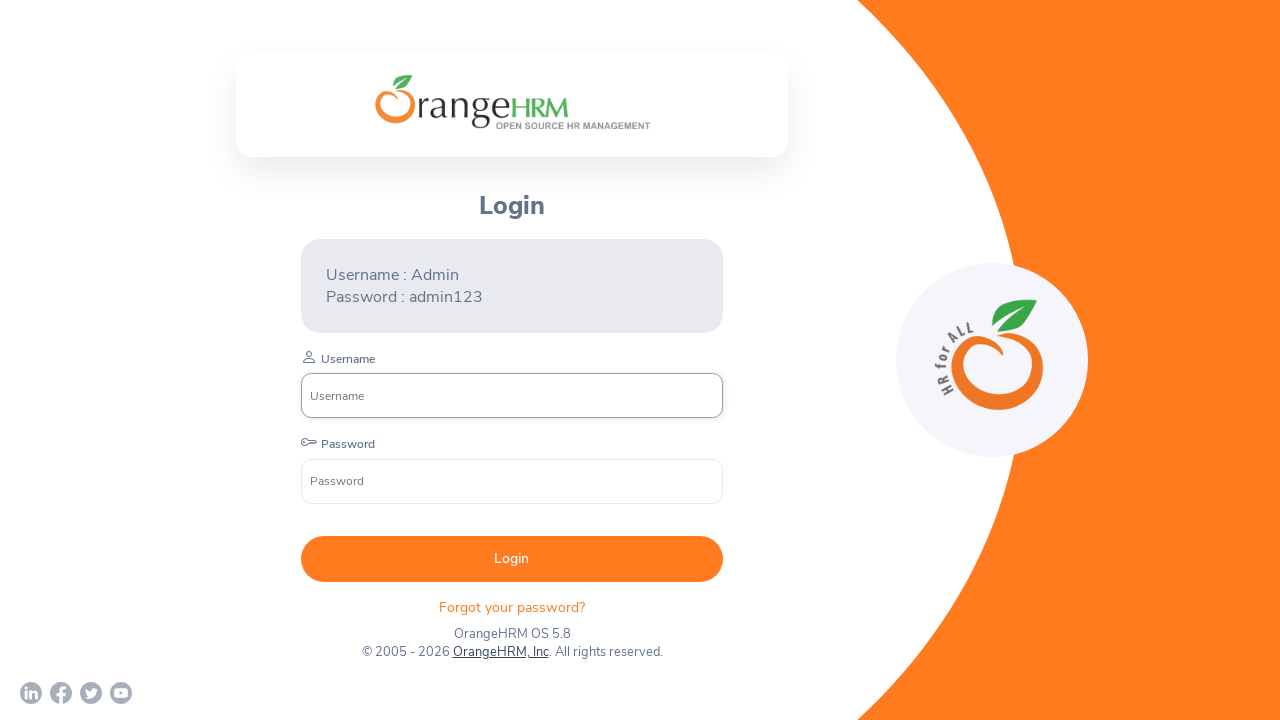

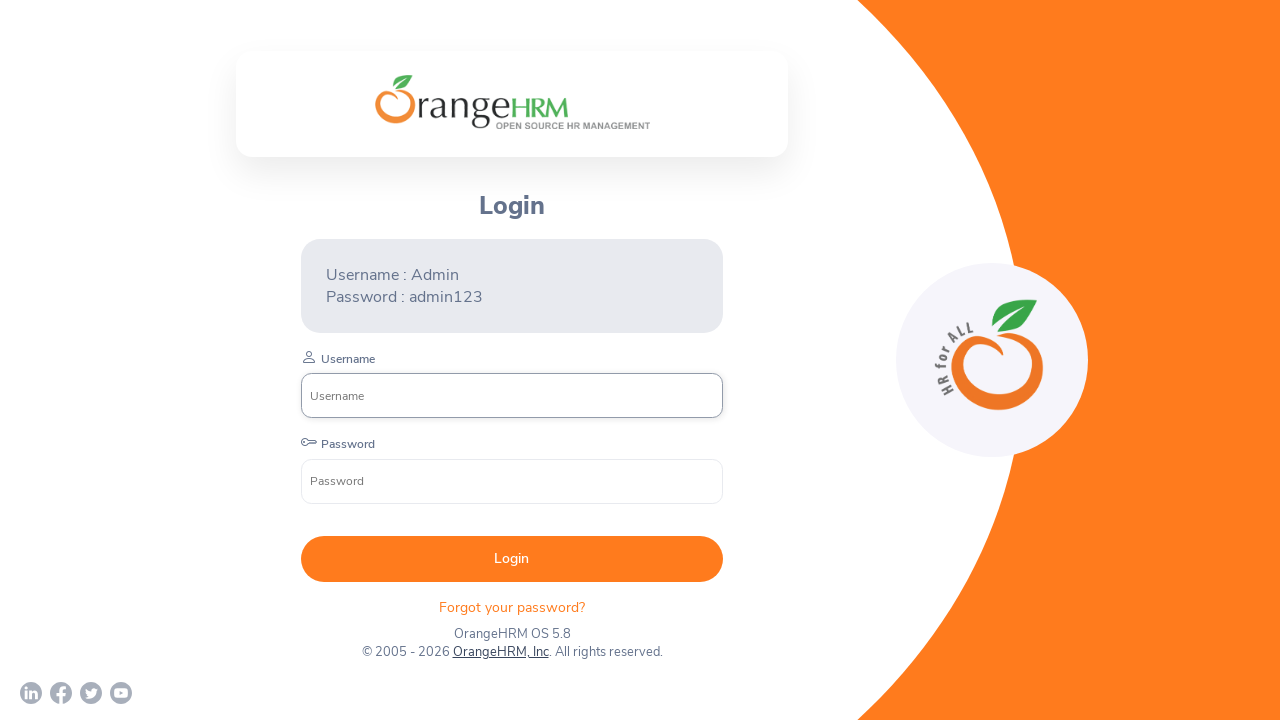